Tests password reset functionality by entering an incorrect username and verifying the error message displayed

Starting URL: https://login1.nextbasecrm.com/?forgot_password=yes

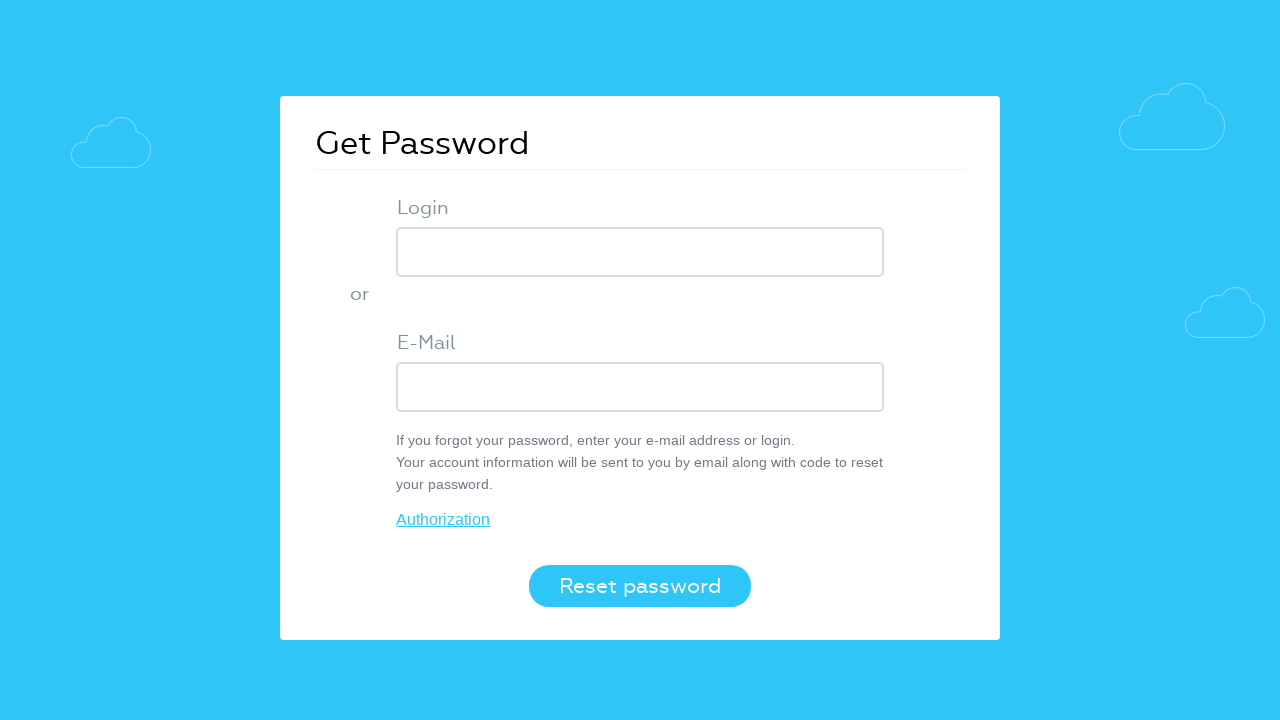

Filled username field with 'incorrect' on input[name='USER_LOGIN']
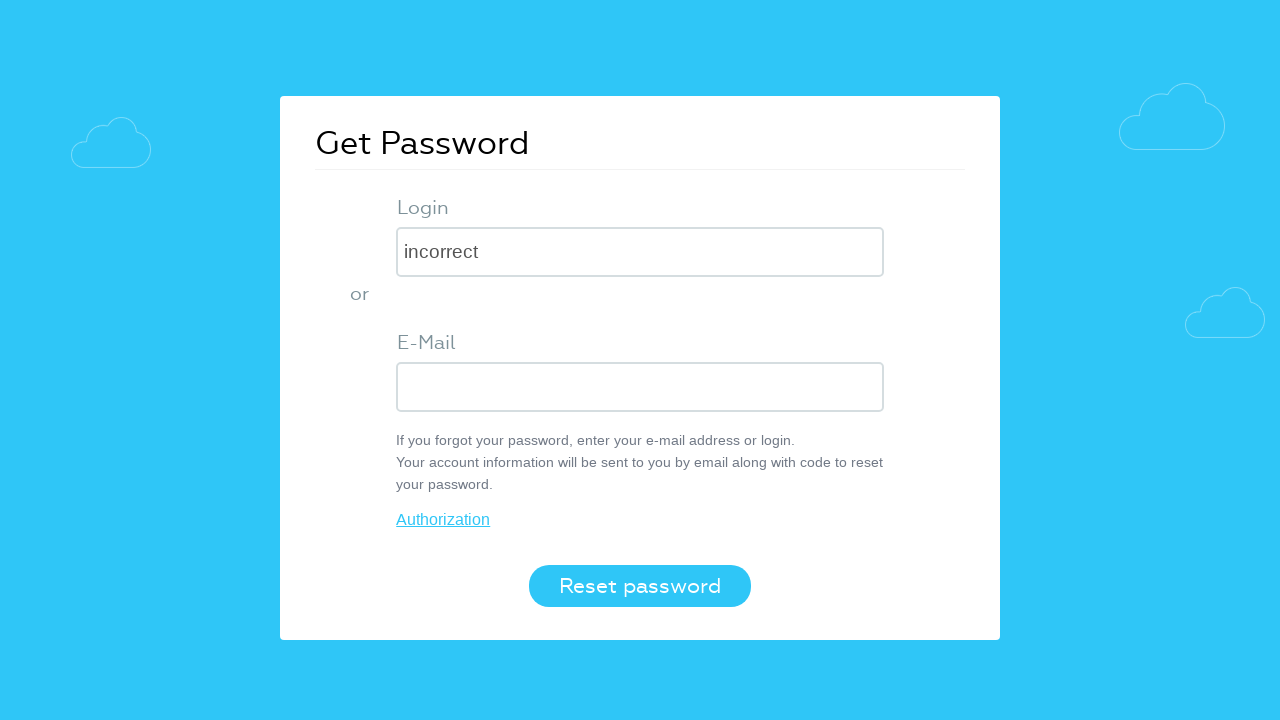

Clicked Reset password button at (640, 586) on button.login-btn
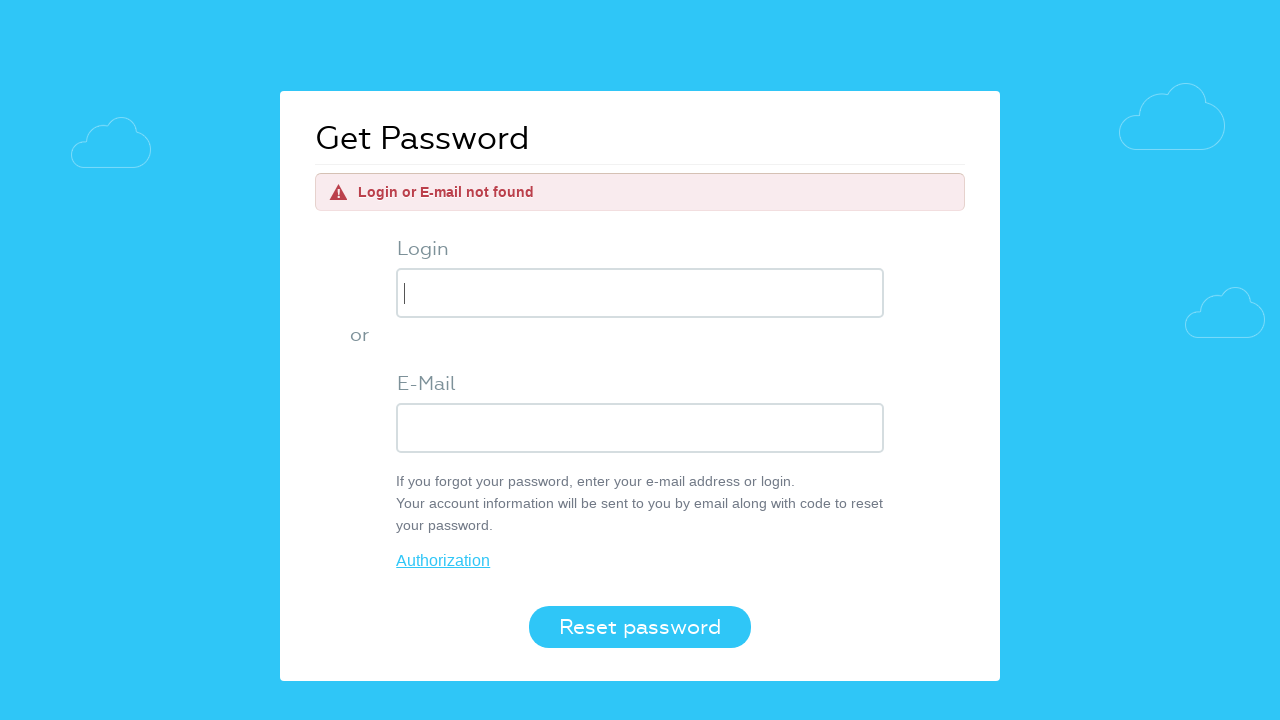

Error message element appeared
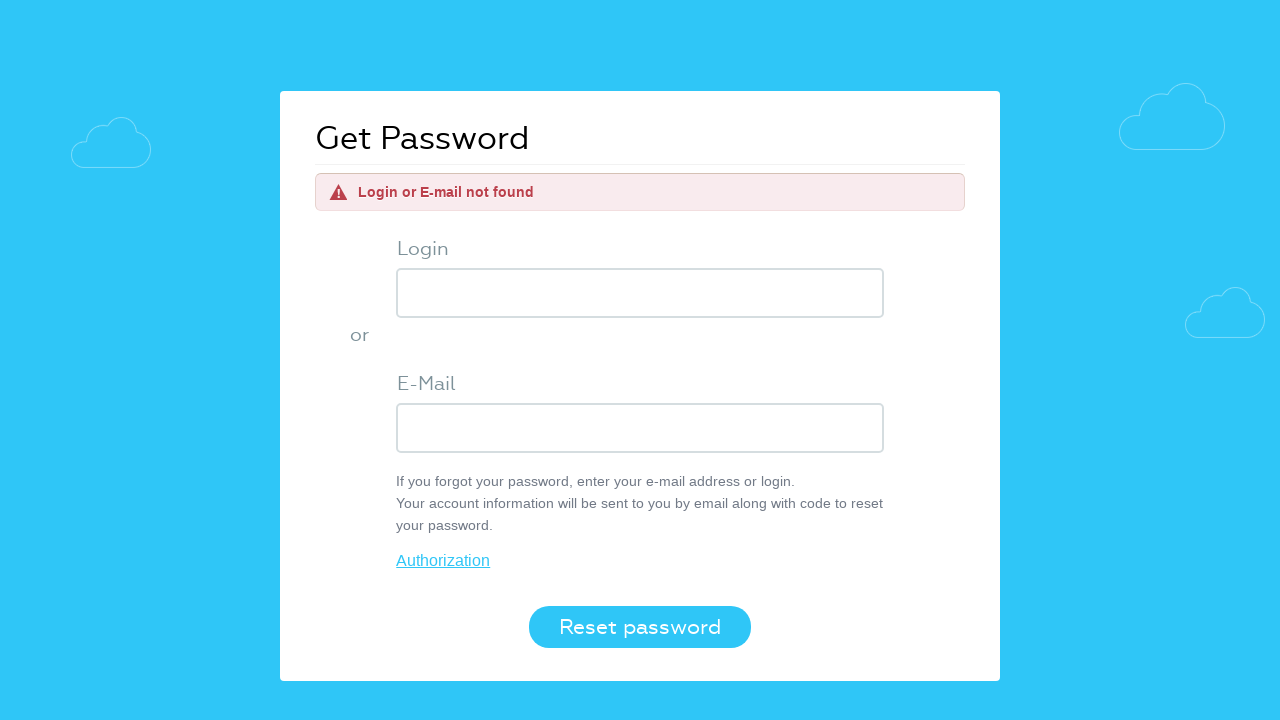

Retrieved error message text
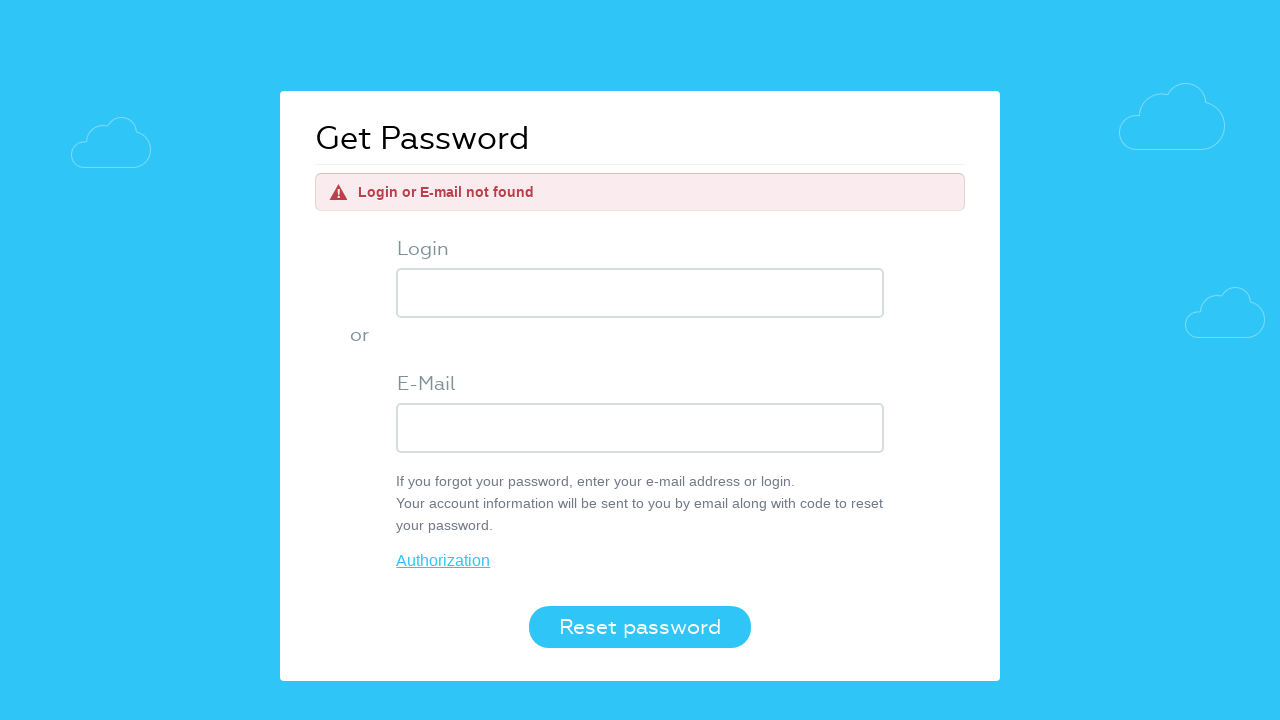

Verified error message equals 'Login or E-mail not found'
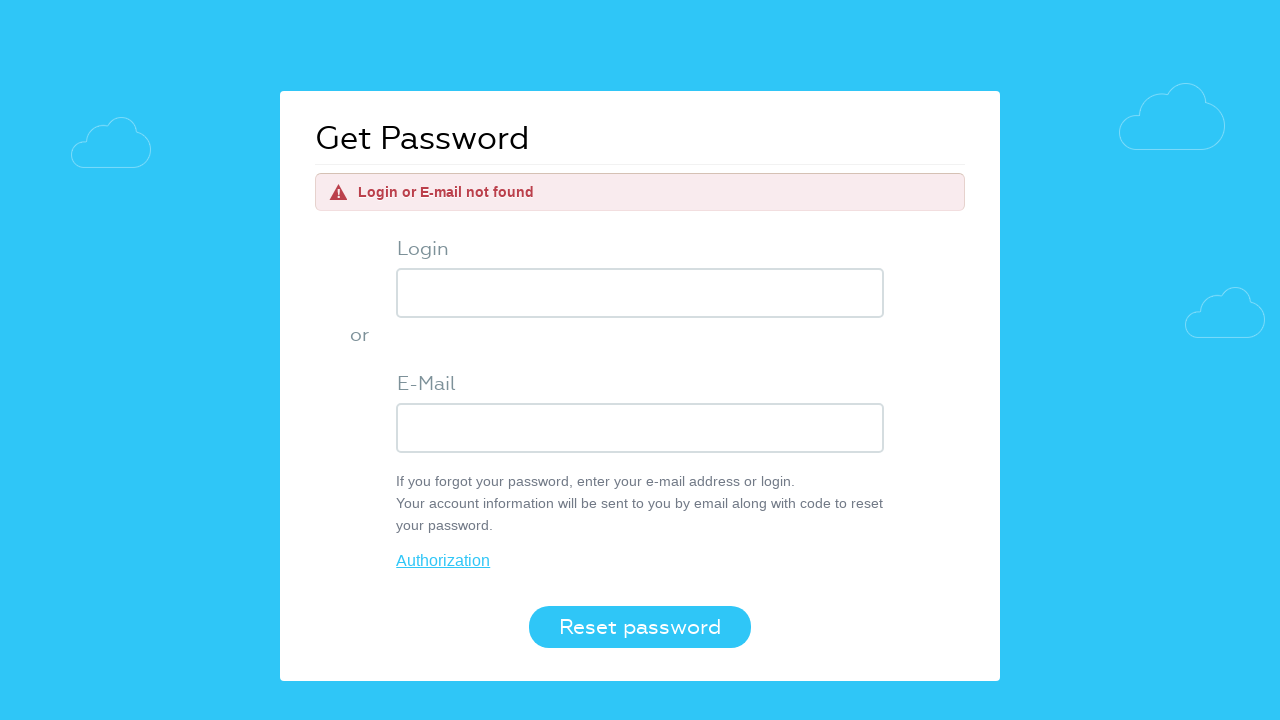

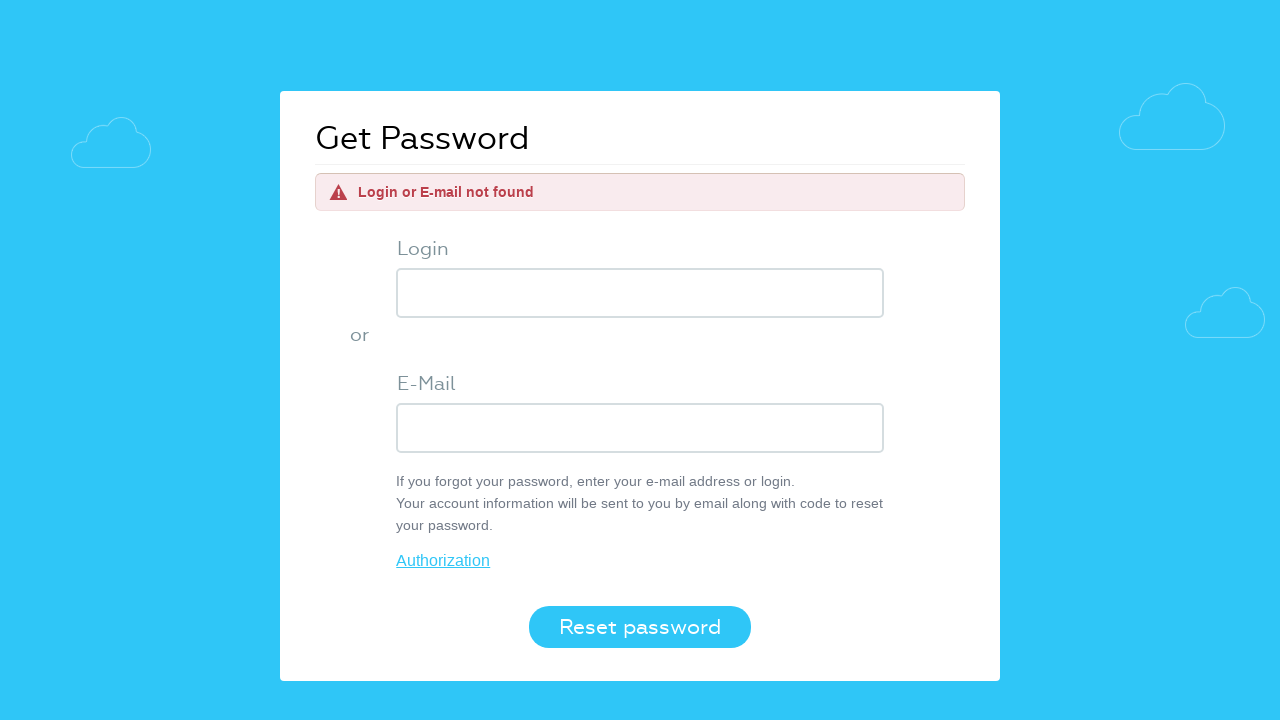